Tests phone number validation by entering letters instead of digits to verify error message

Starting URL: https://gsports.vn/mua/mu-bao-hiem-nua-dau-carbon-x-gangster/

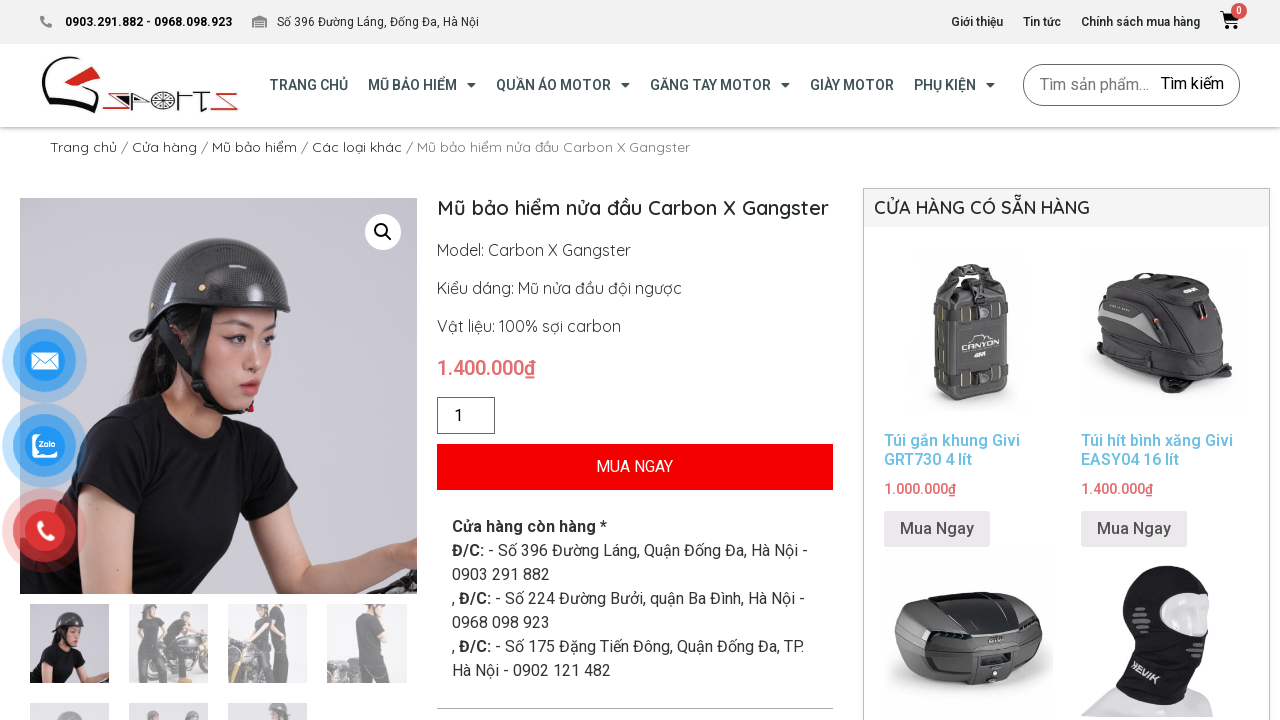

Clicked add to cart button at (635, 467) on xpath=//html/body/div[3]/div/section[2]/div/div/div[1]/div/div/section[1]/div/di
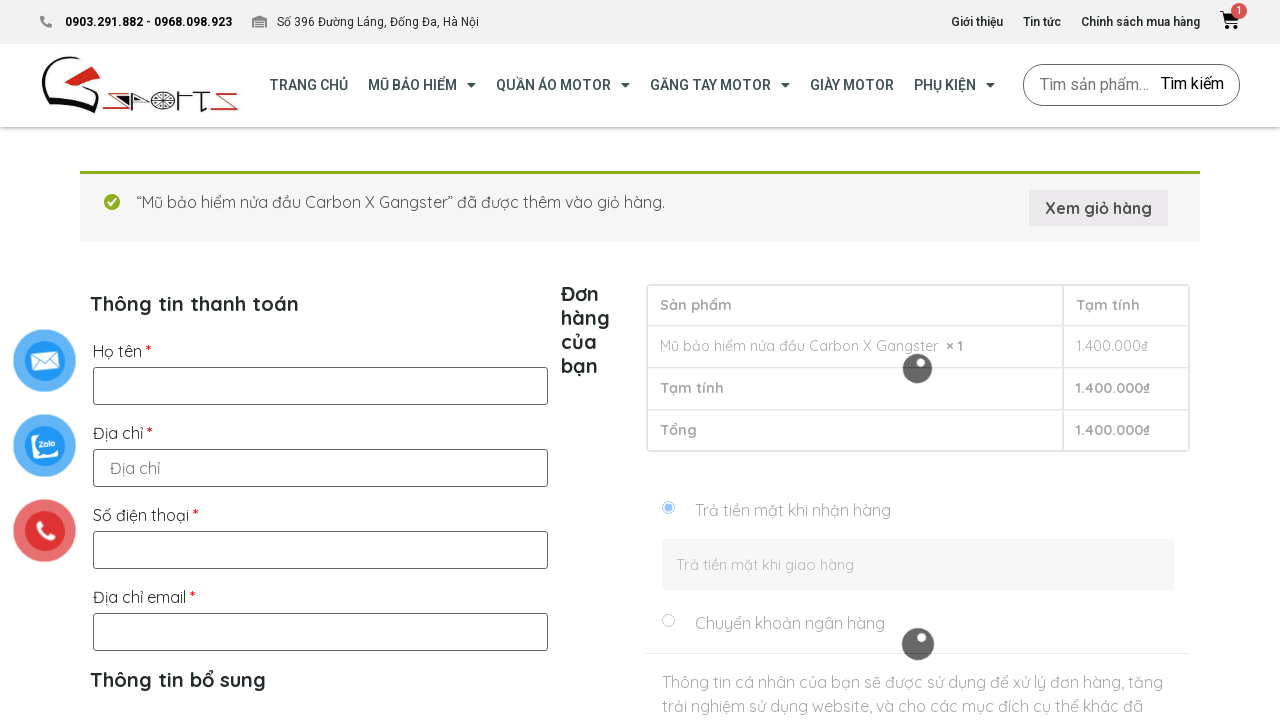

Waited 3 seconds for checkout form to load
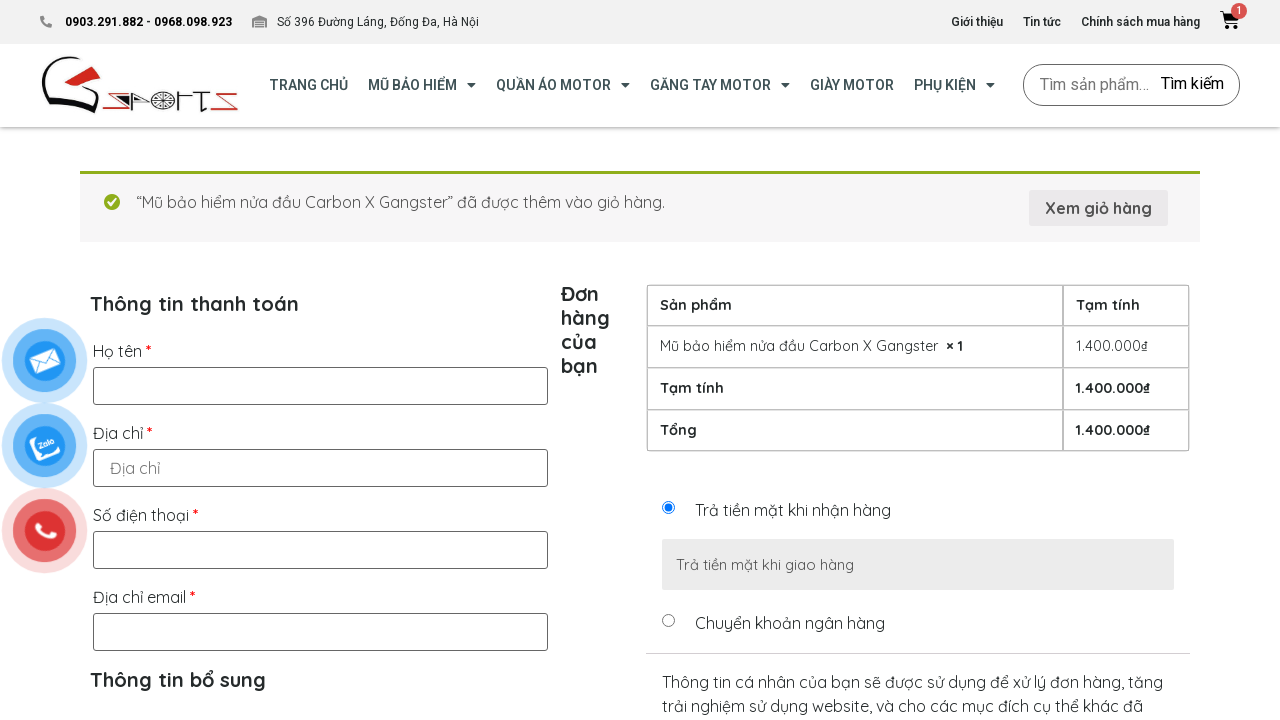

Filled billing first name with 'Trần Thị C' on #billing_first_name
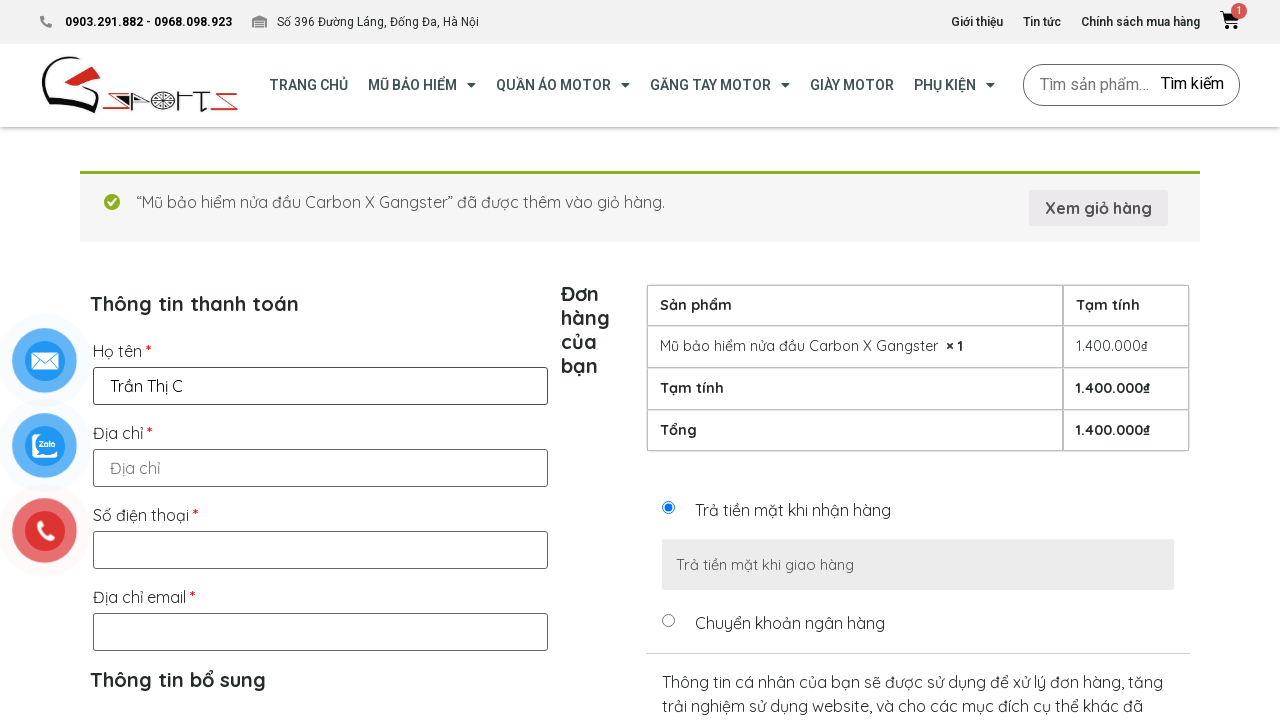

Filled billing address with '456 Nguyễn Huệ, Quận 3, TP.HCM' on #billing_address_1
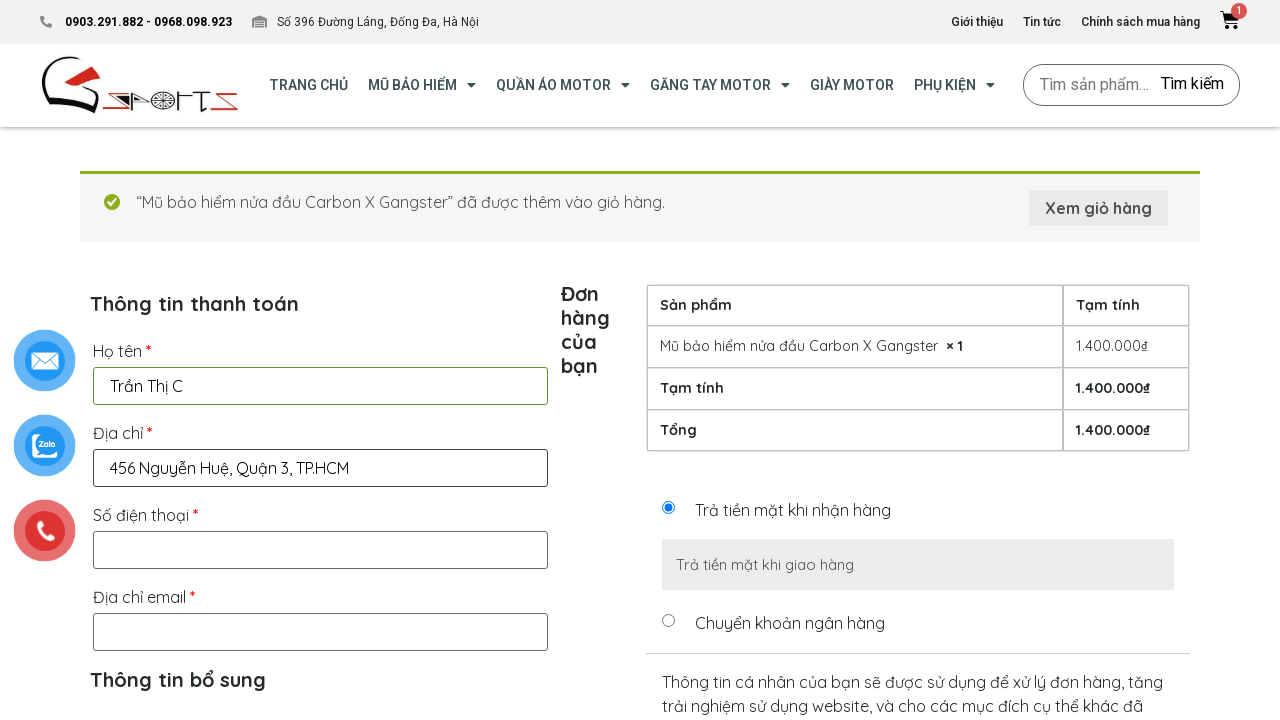

Filled phone field with invalid letters 'abcdefghij' to test validation on #billing_phone
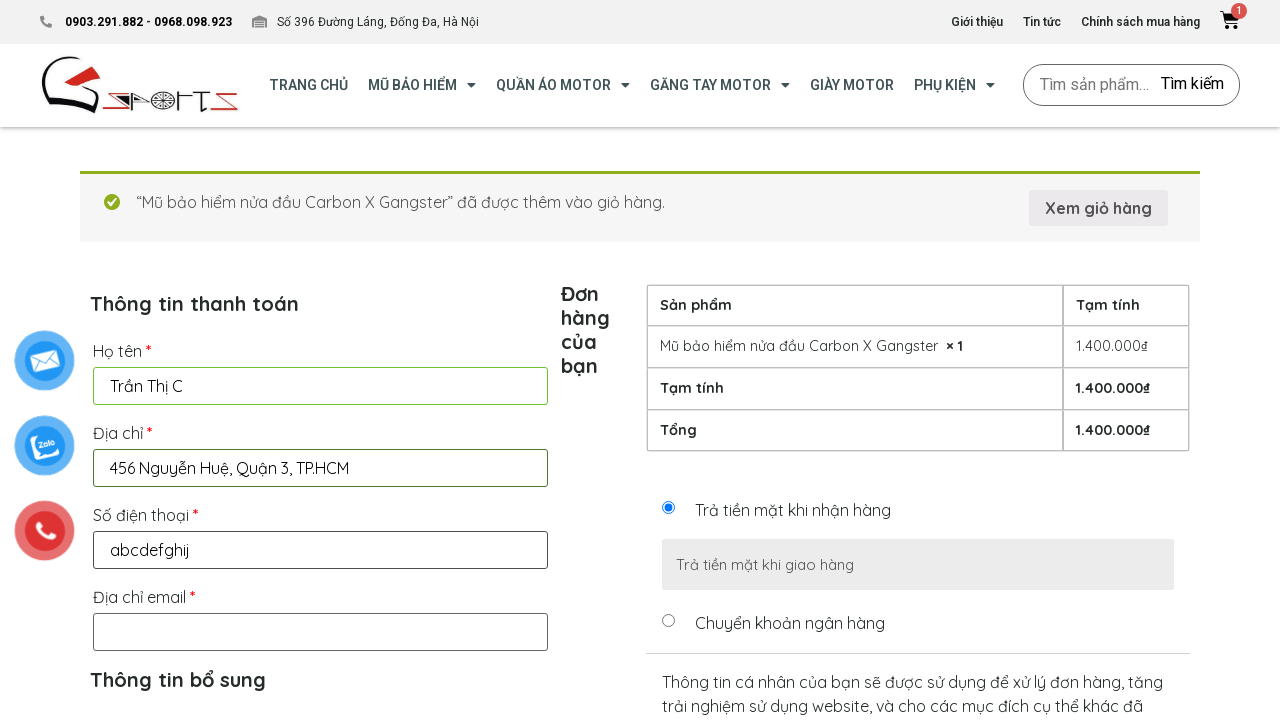

Filled email with 'tranthic@example.com' on #billing_email
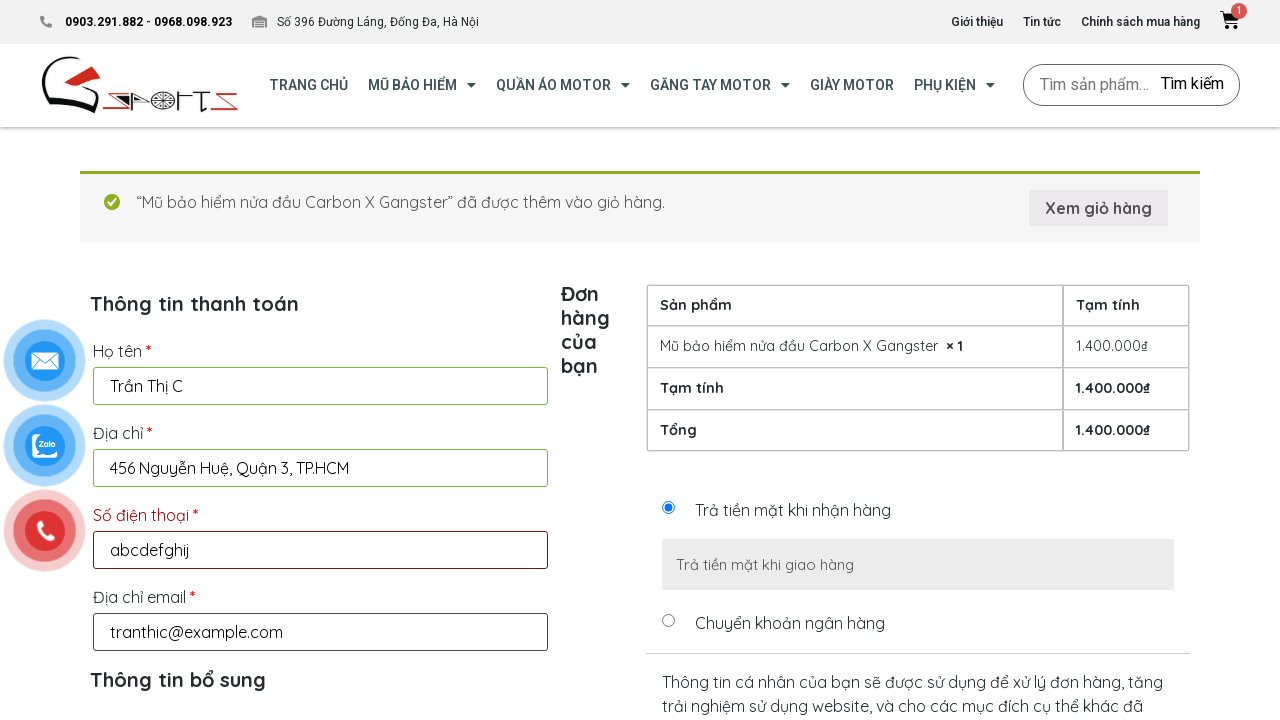

Waited 1 second before placing order
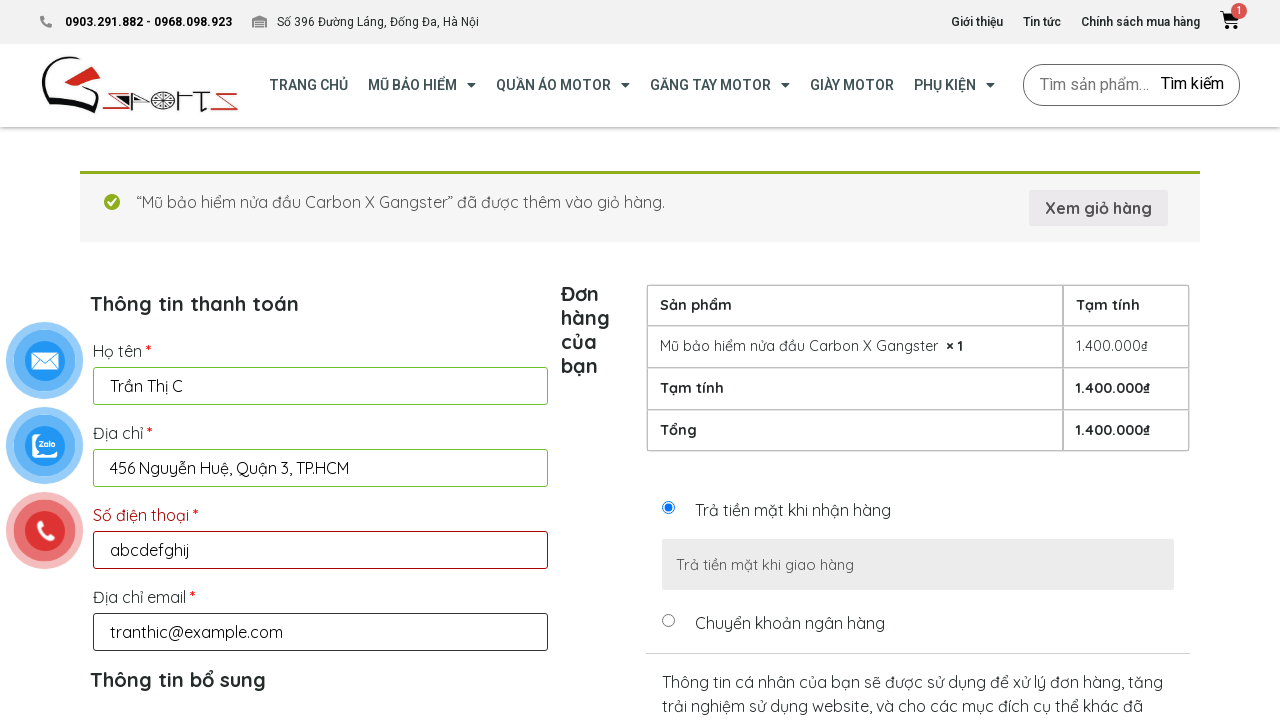

Clicked place order button at (918, 361) on #place_order
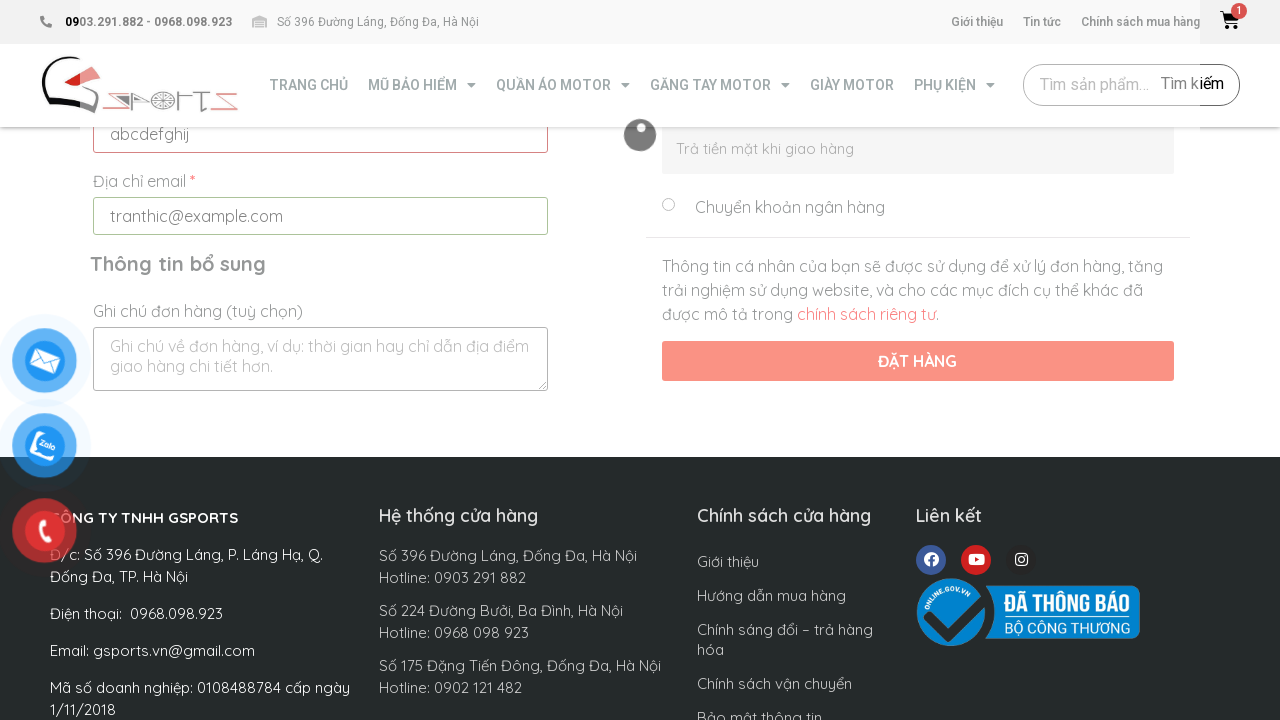

Waited 15 seconds for phone validation error to appear
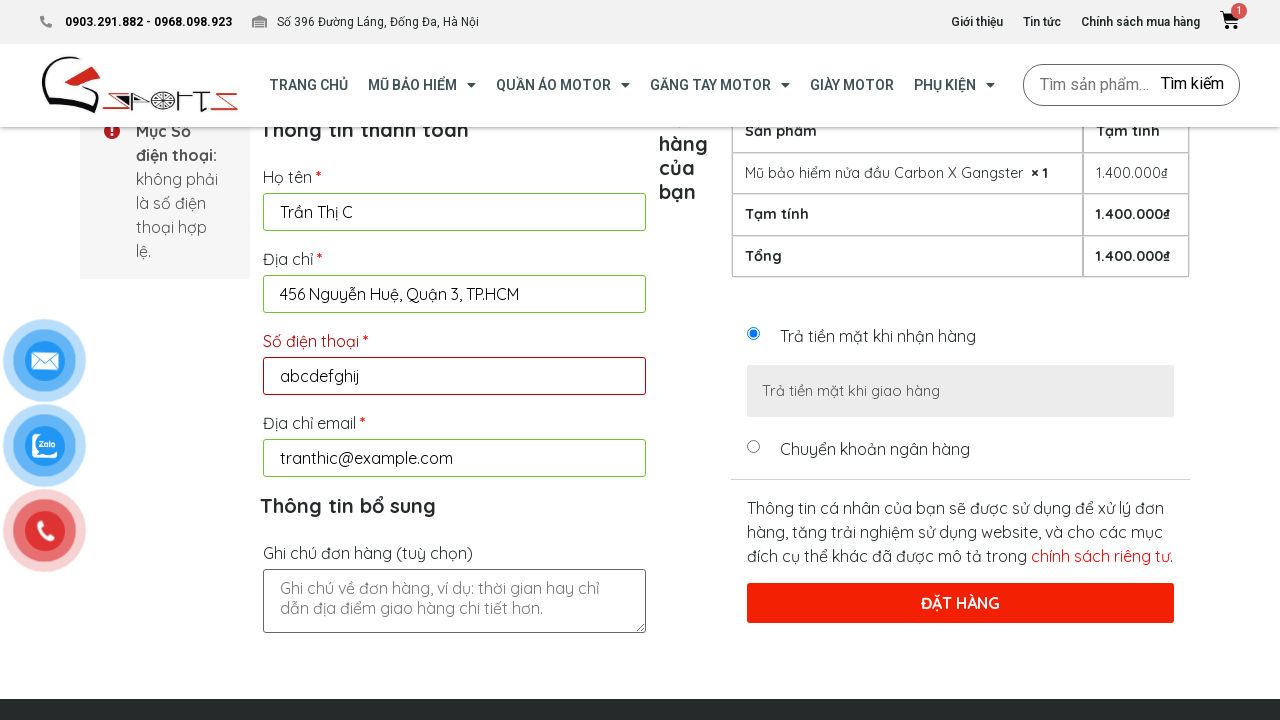

Phone validation error message appeared on page
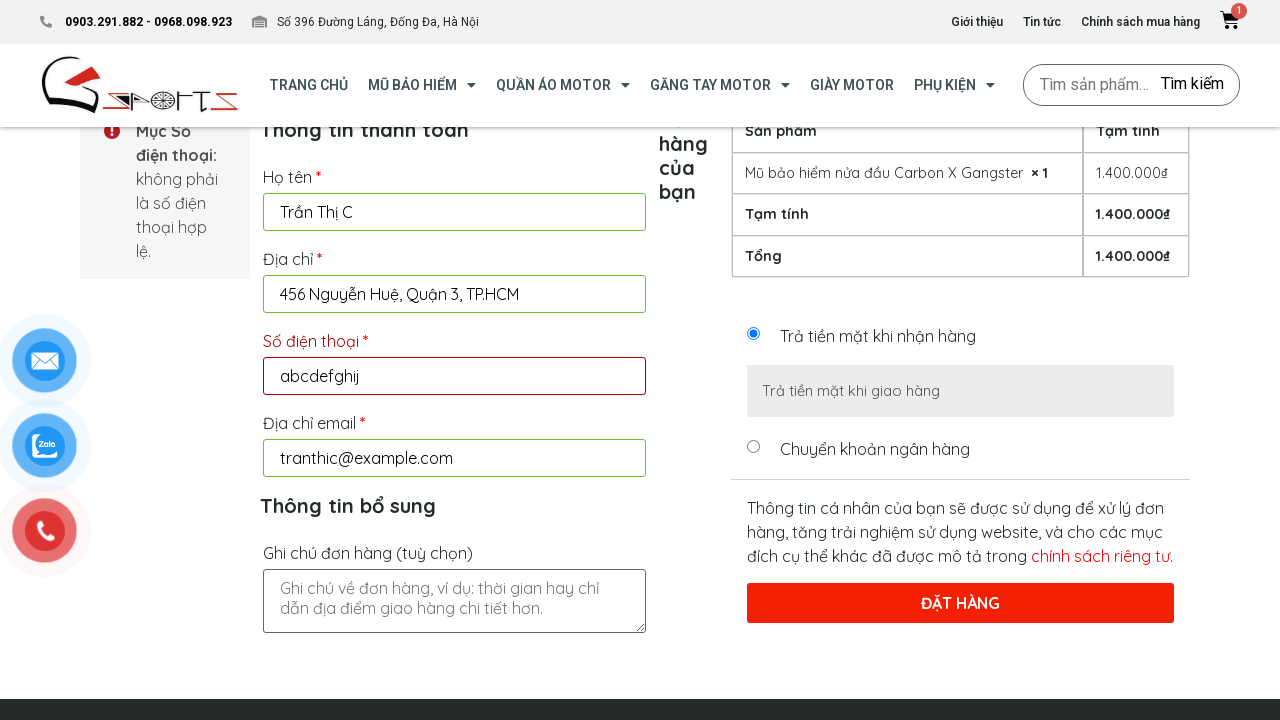

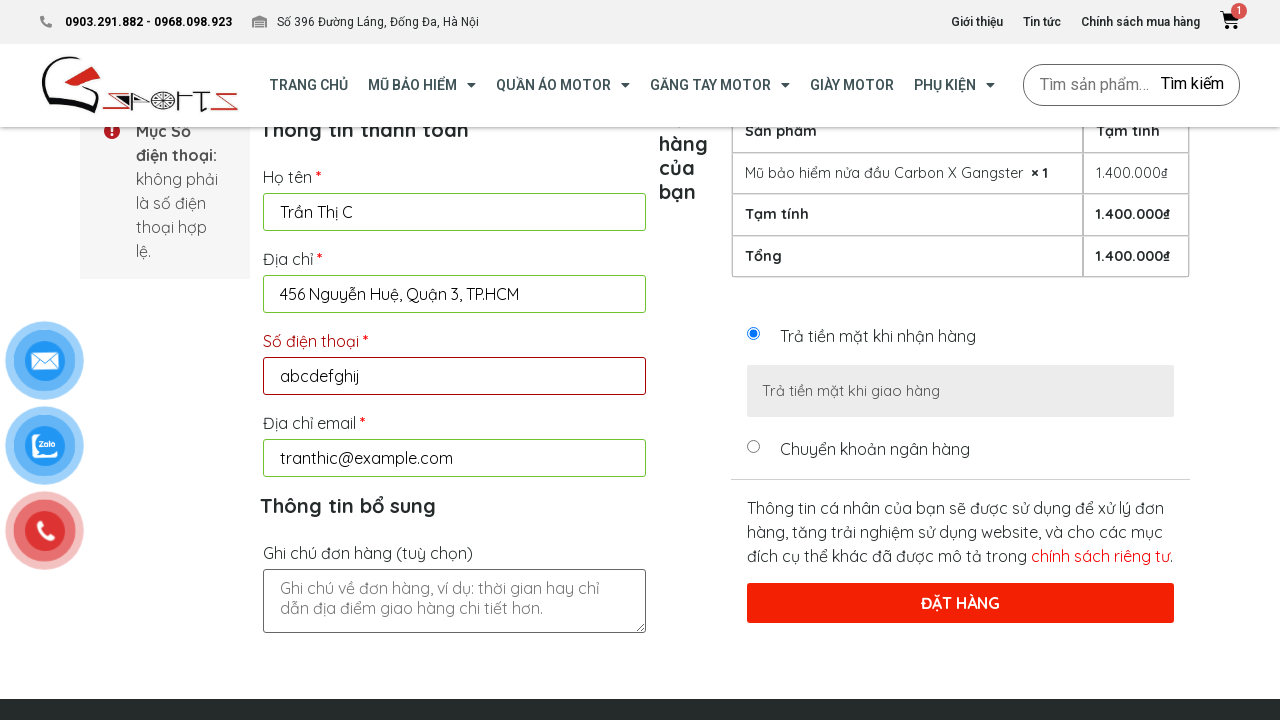